Tests filling date range fields and submitting to see the calculated days

Starting URL: https://testautomationpractice.blogspot.com/

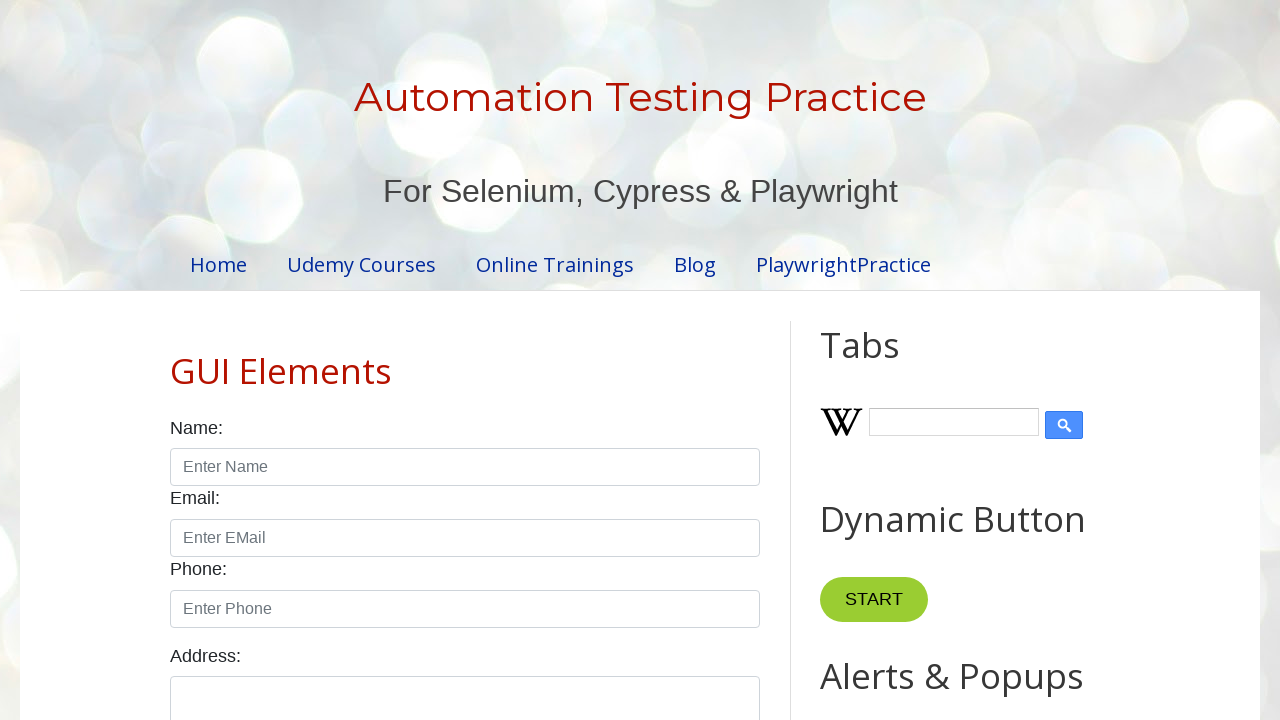

Filled start date field with '1999-04-01' on xpath=//input[@id="start-date"]
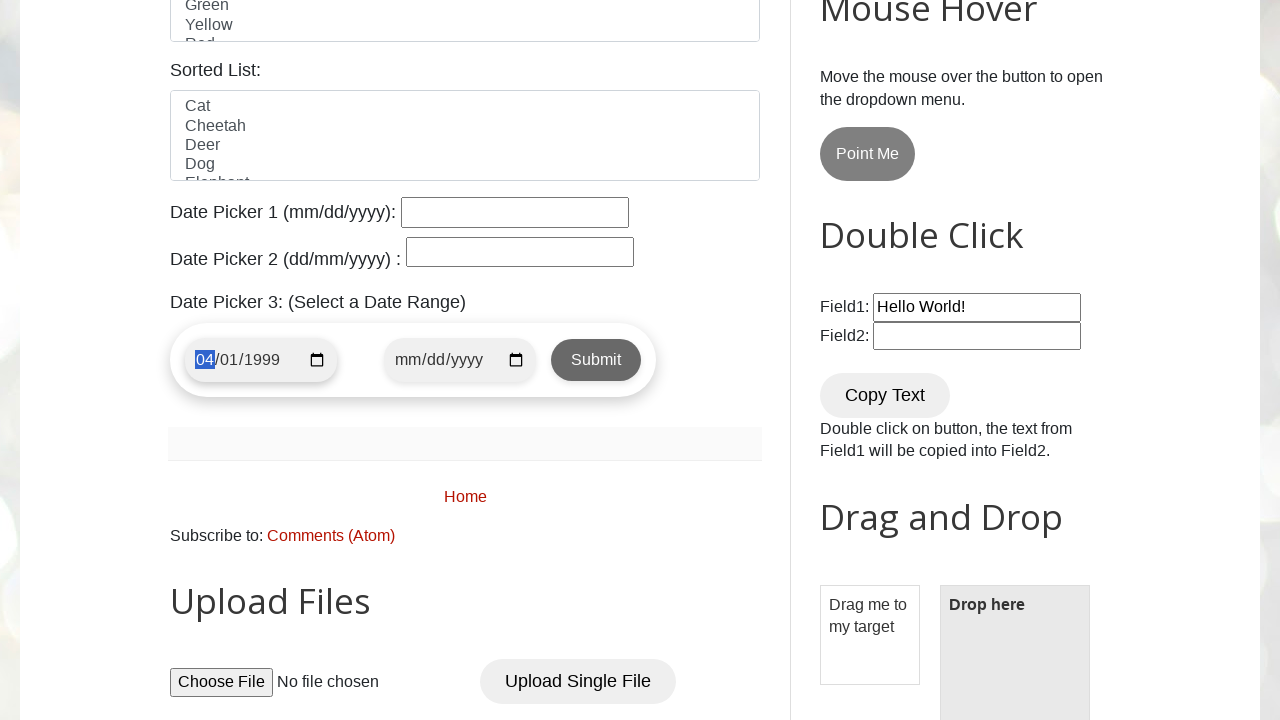

Filled end date field with '2012-07-08' on xpath=//input[@id="end-date"]
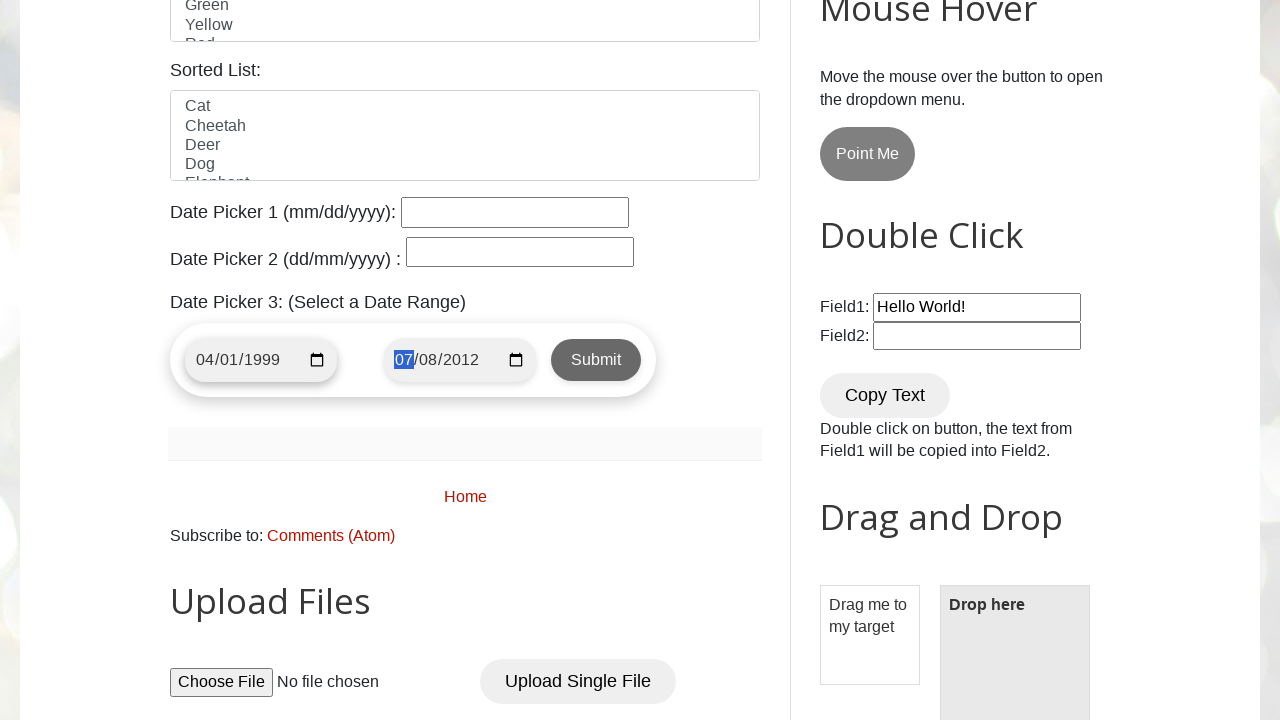

Clicked submit button to calculate date range at (596, 360) on xpath=//button[@class="submit-btn"]
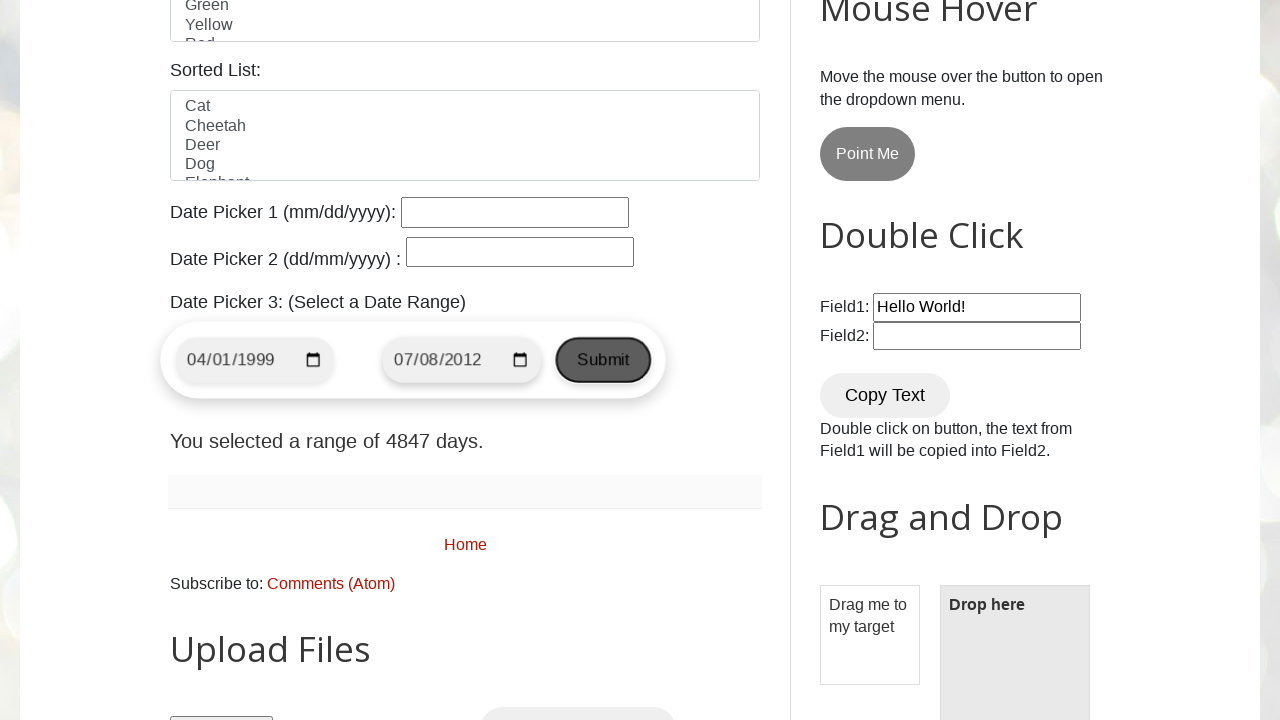

Date range calculation result loaded and displayed
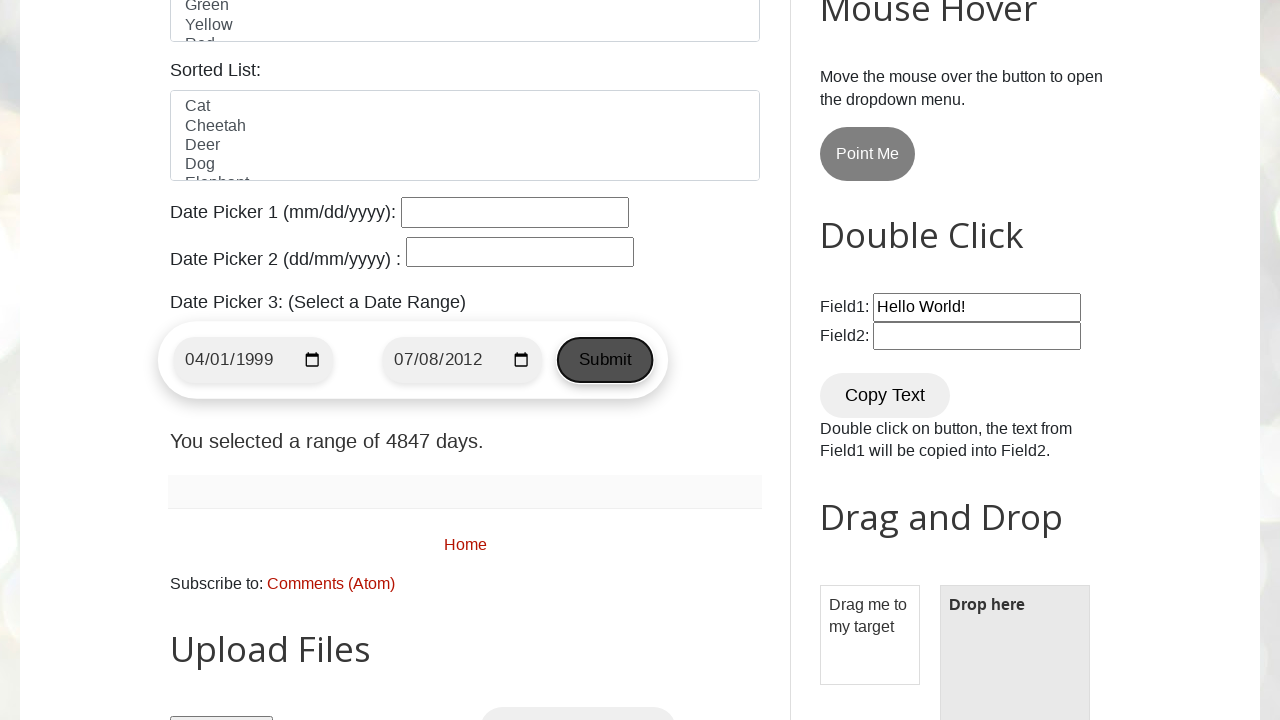

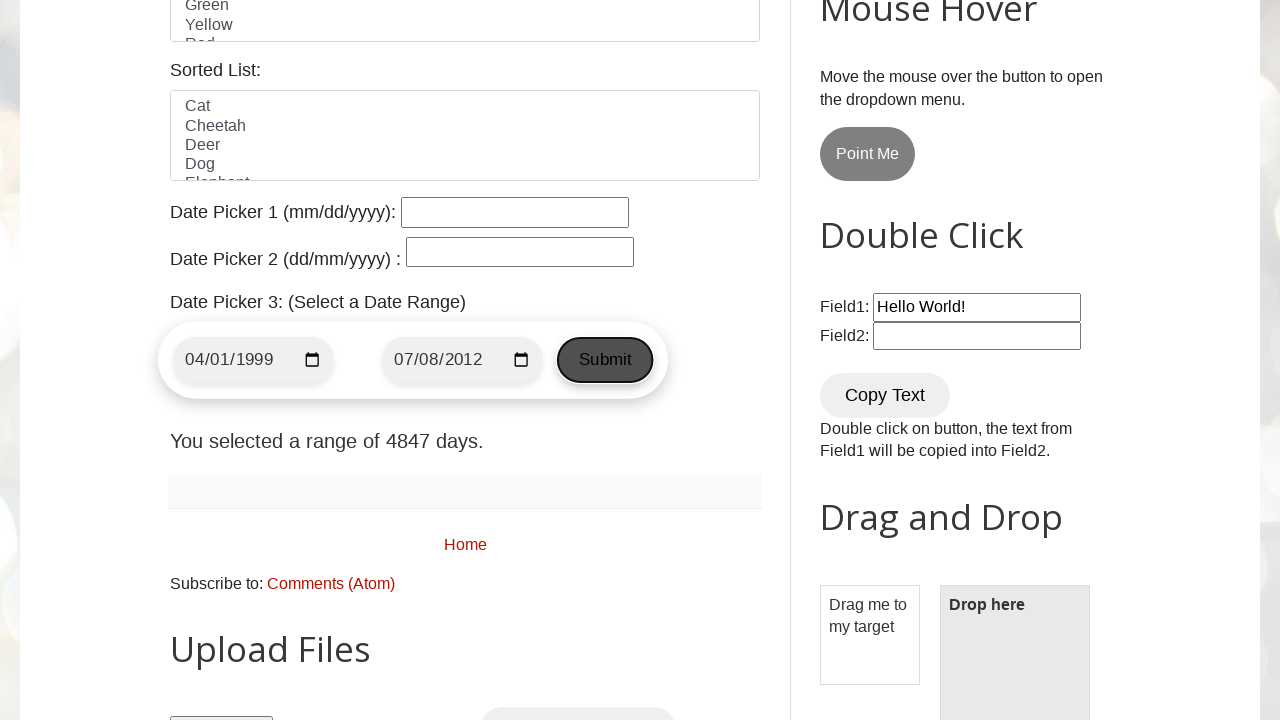